Tests checkbox visibility by checking if option3 checkbox is displayed and clicking it based on visibility state

Starting URL: https://rahulshettyacademy.com/AutomationPractice/

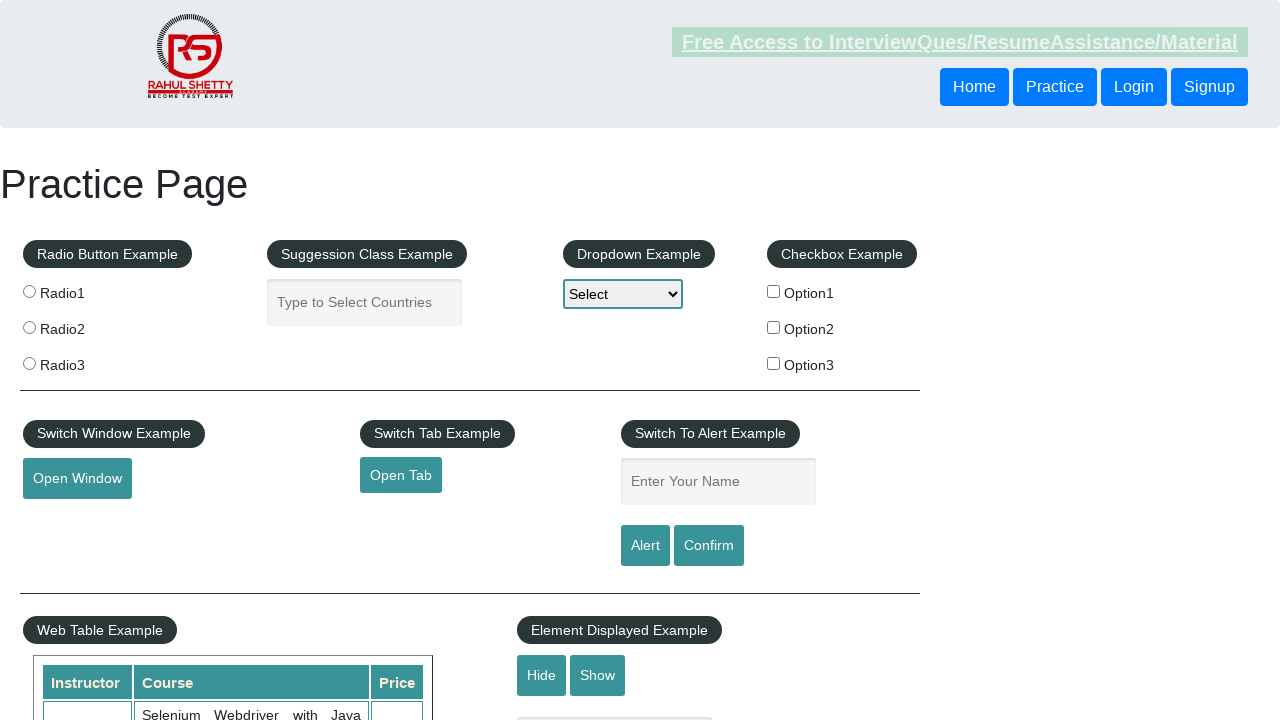

Located option3 checkbox element
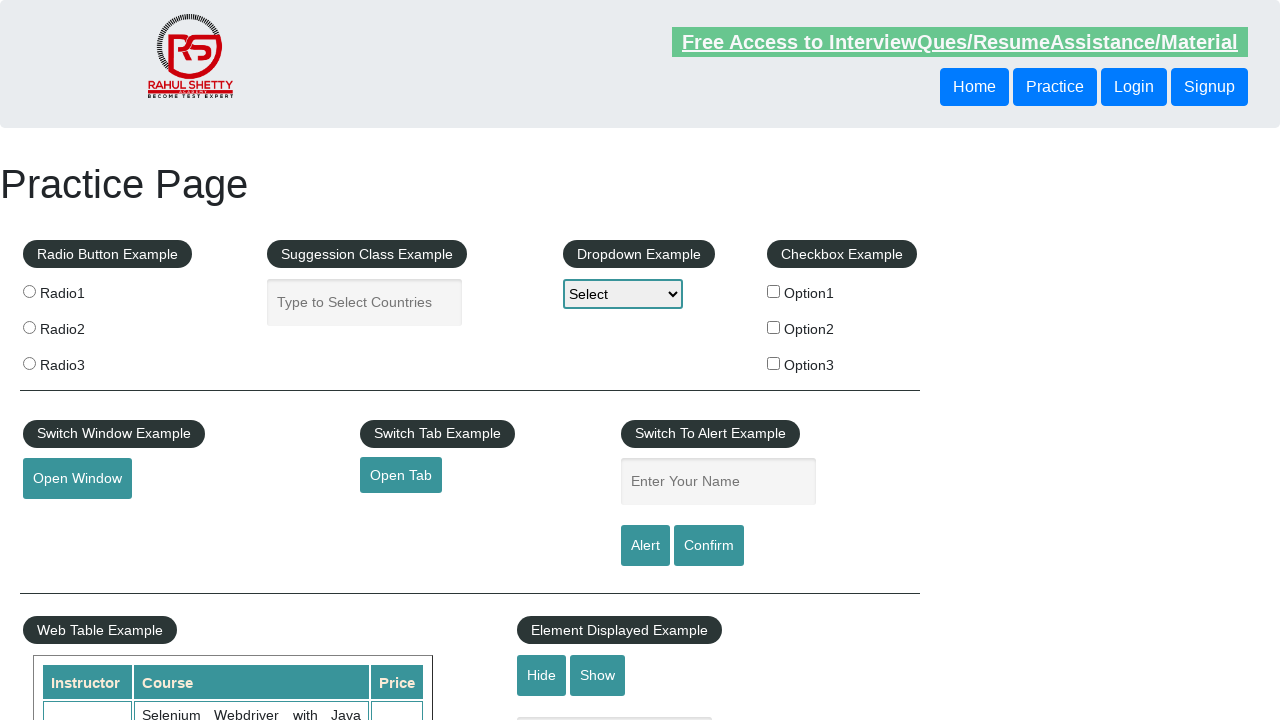

Confirmed option3 checkbox is visible
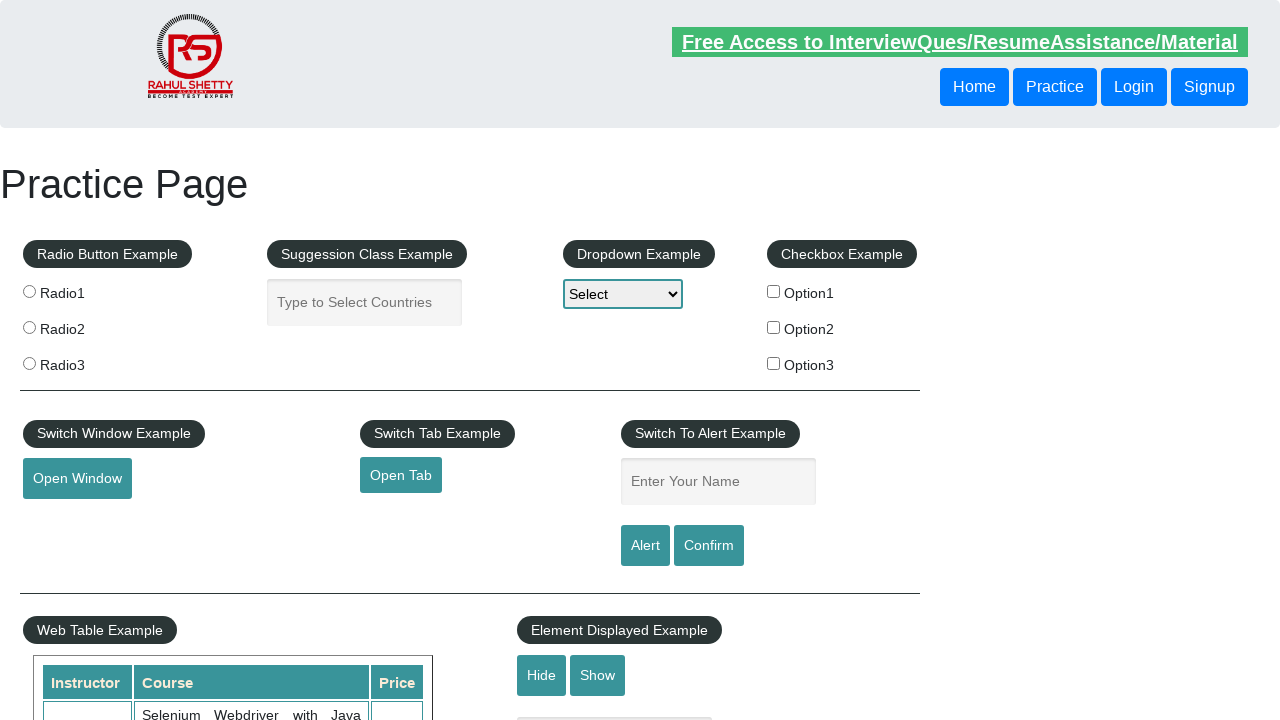

Clicked option3 checkbox at (774, 363) on input[value='option3']
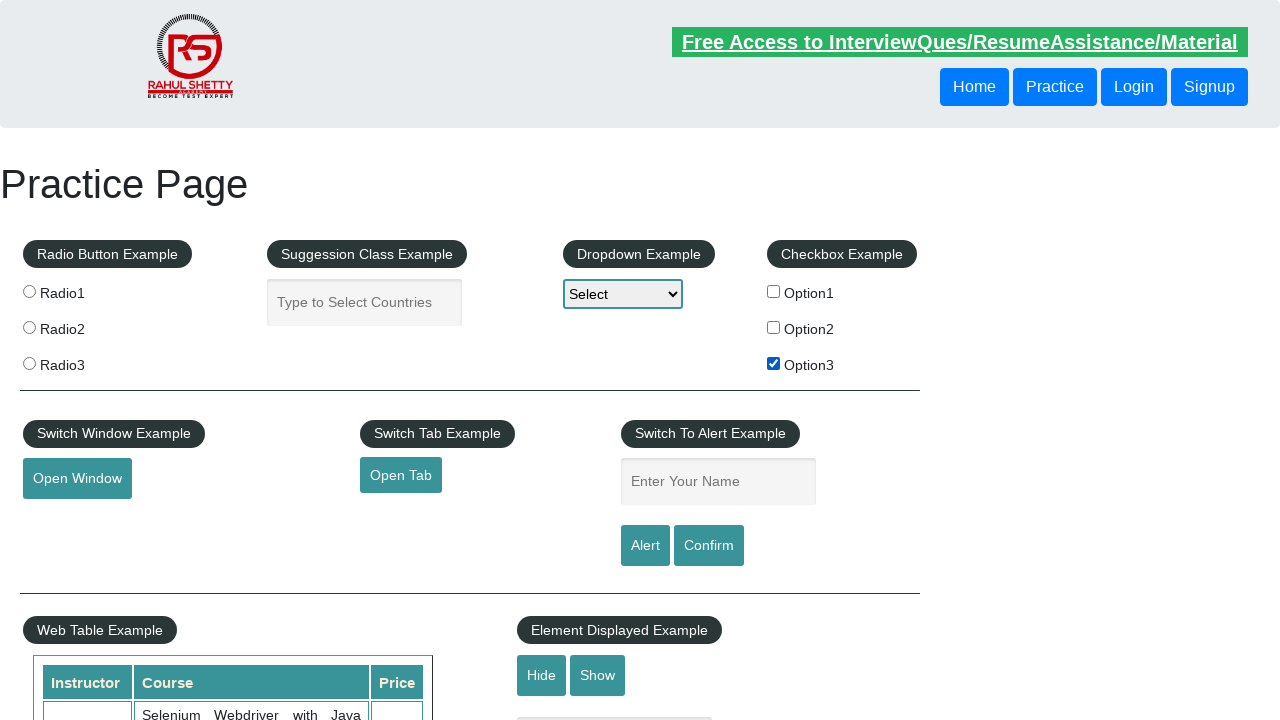

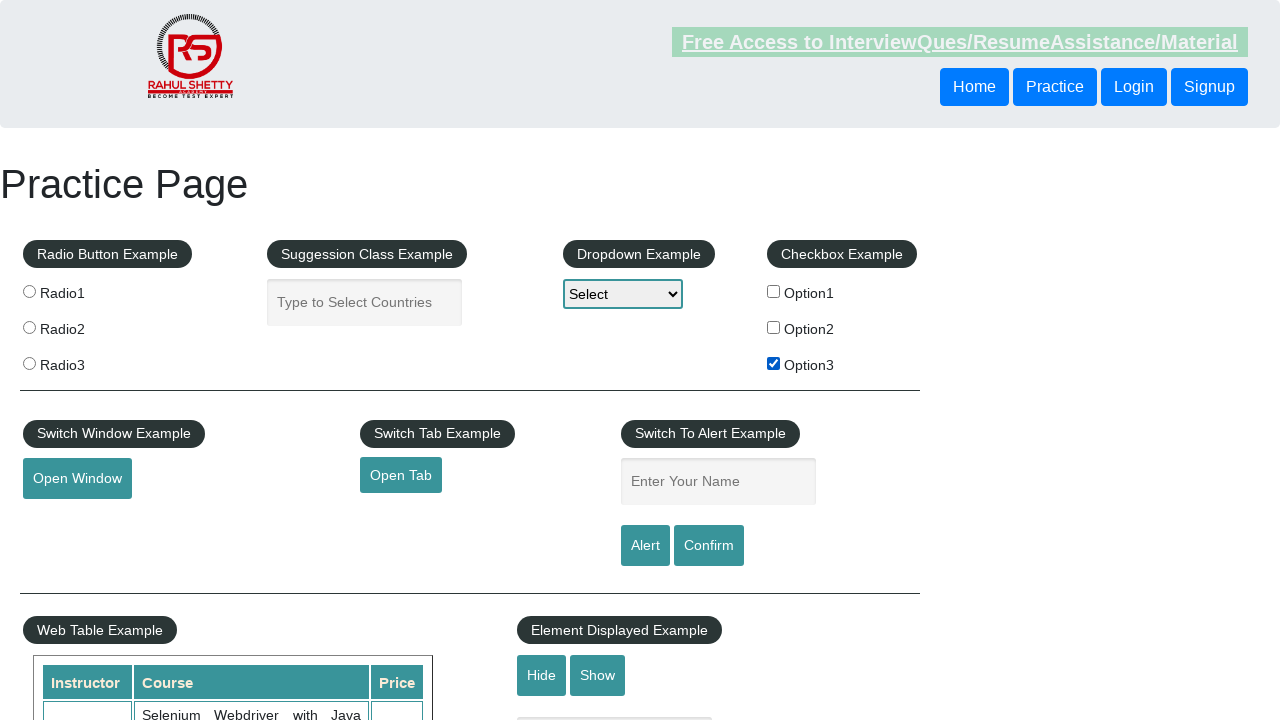